Tests searching for "chicken gyro" by pressing Enter and seeing no results

Starting URL: https://d3n9iqvbhzuqoh.cloudfront.net/

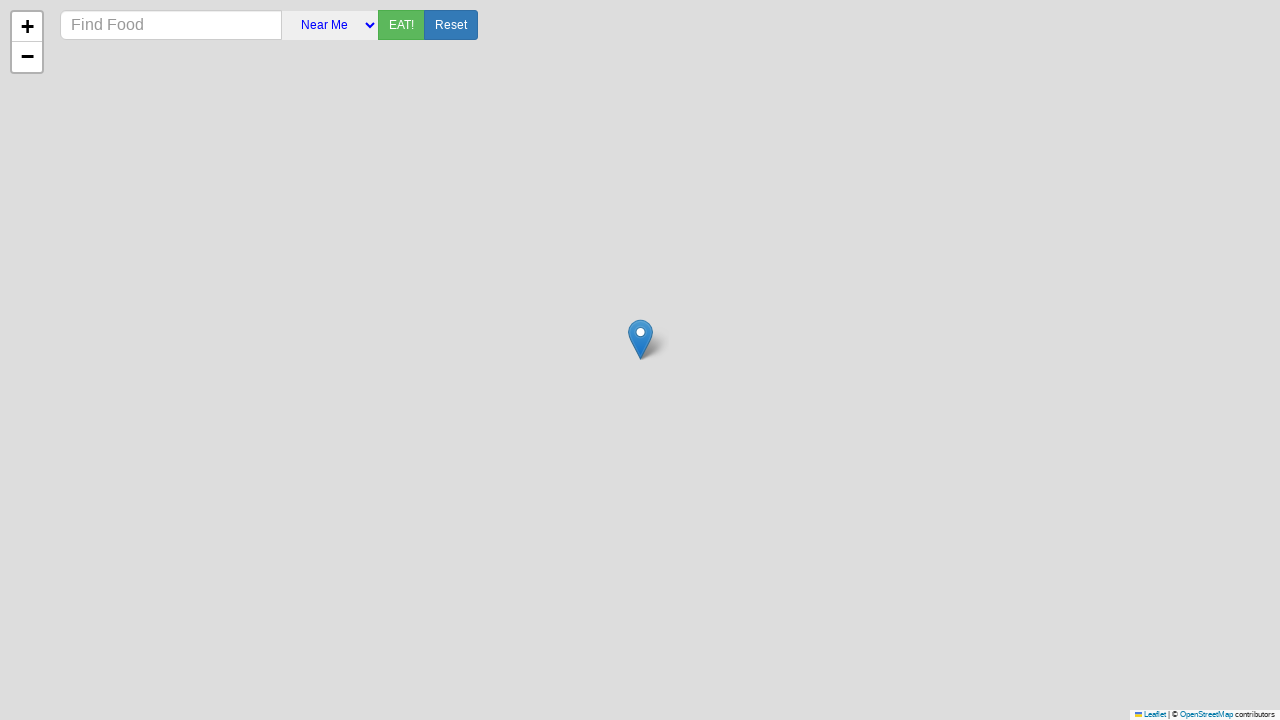

Map container loaded
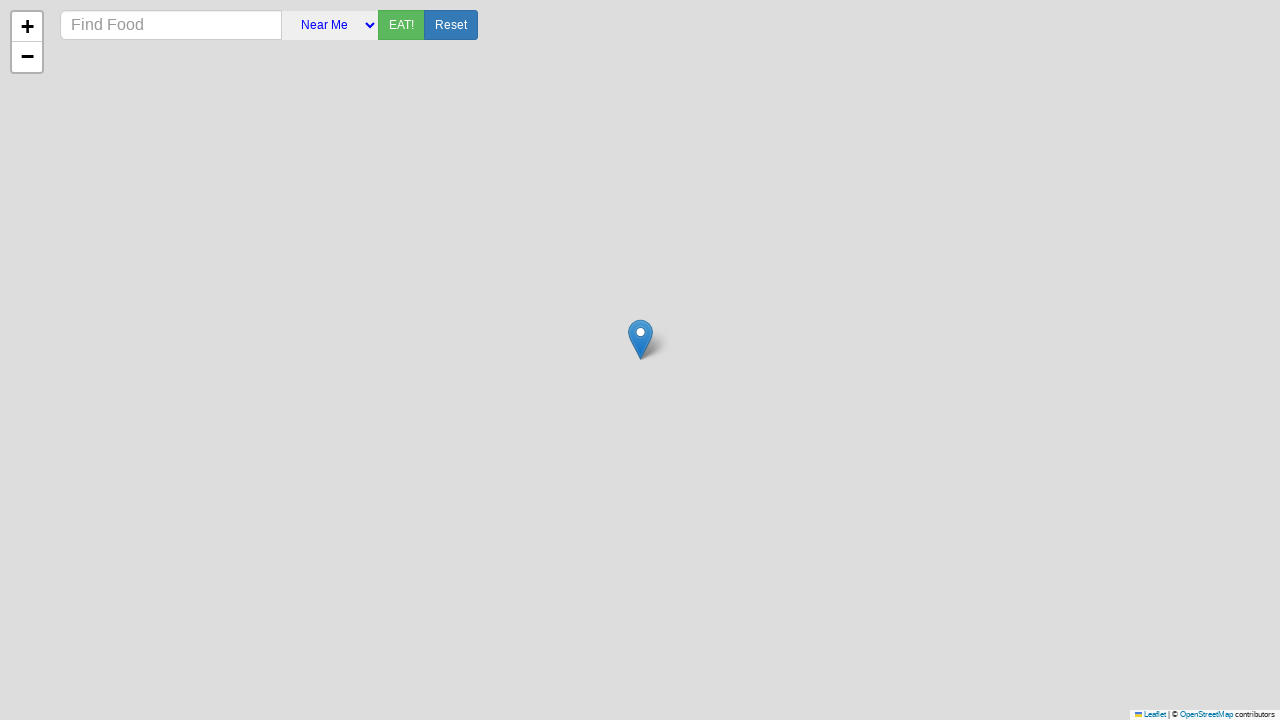

Typed 'chicken gyro' into search field on input[placeholder*="Find"], input[type="text"]
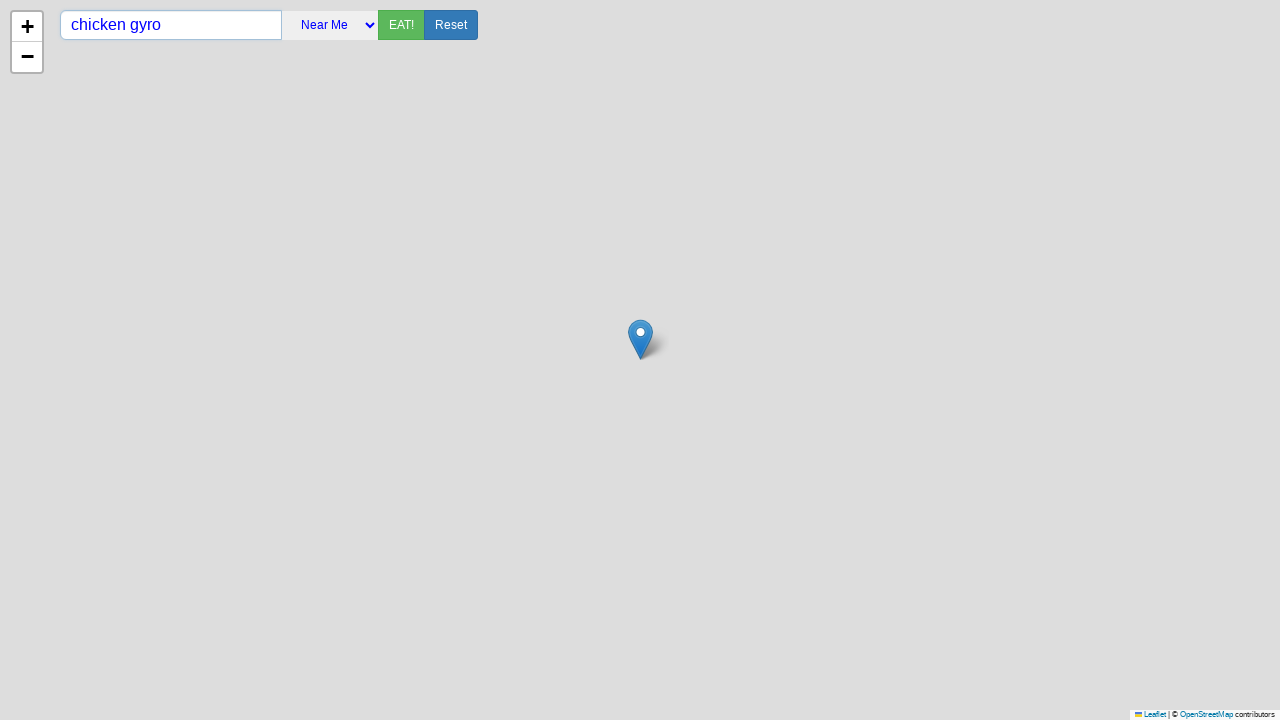

Pressed Enter to submit search
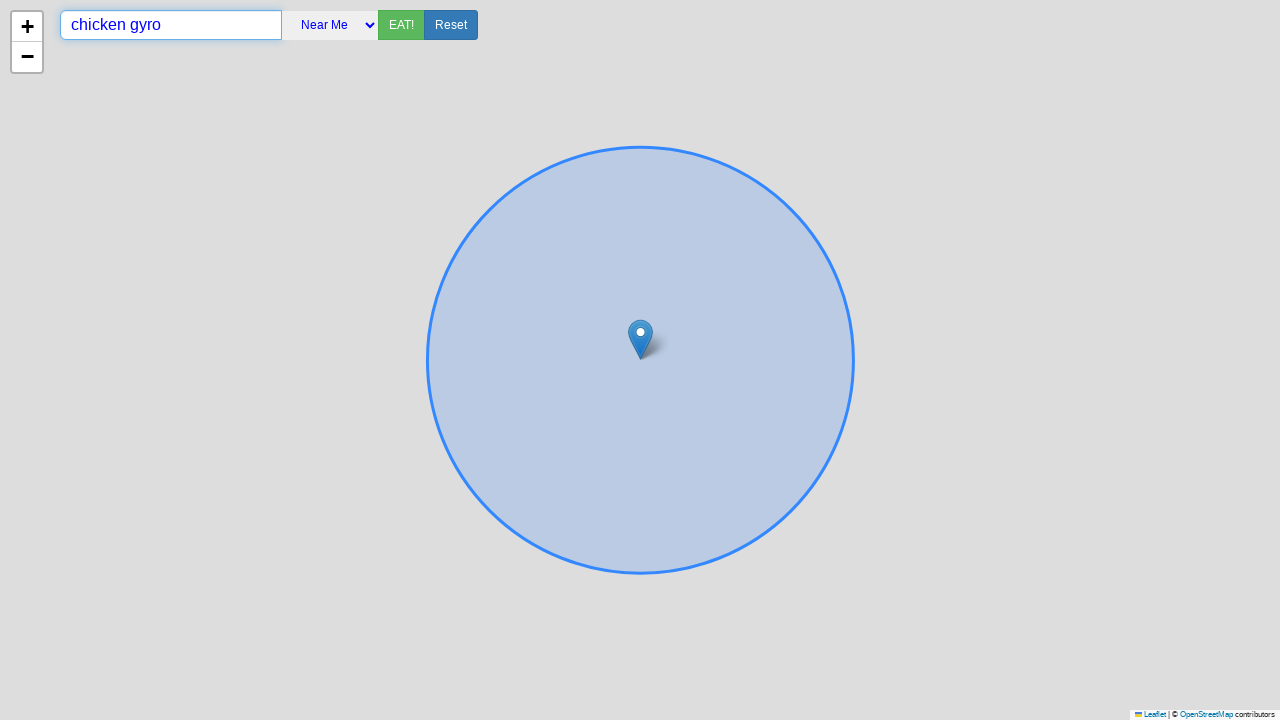

Popup appeared on map
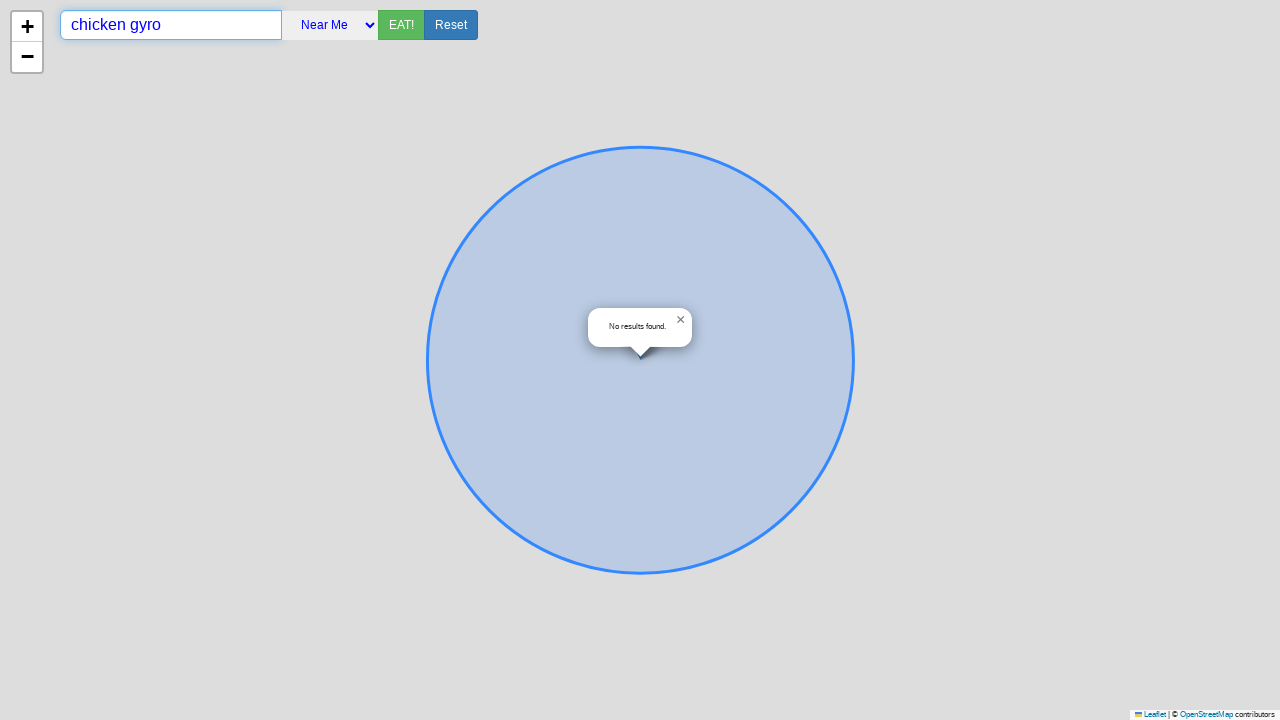

Confirmed 'No results found' message displayed in popup
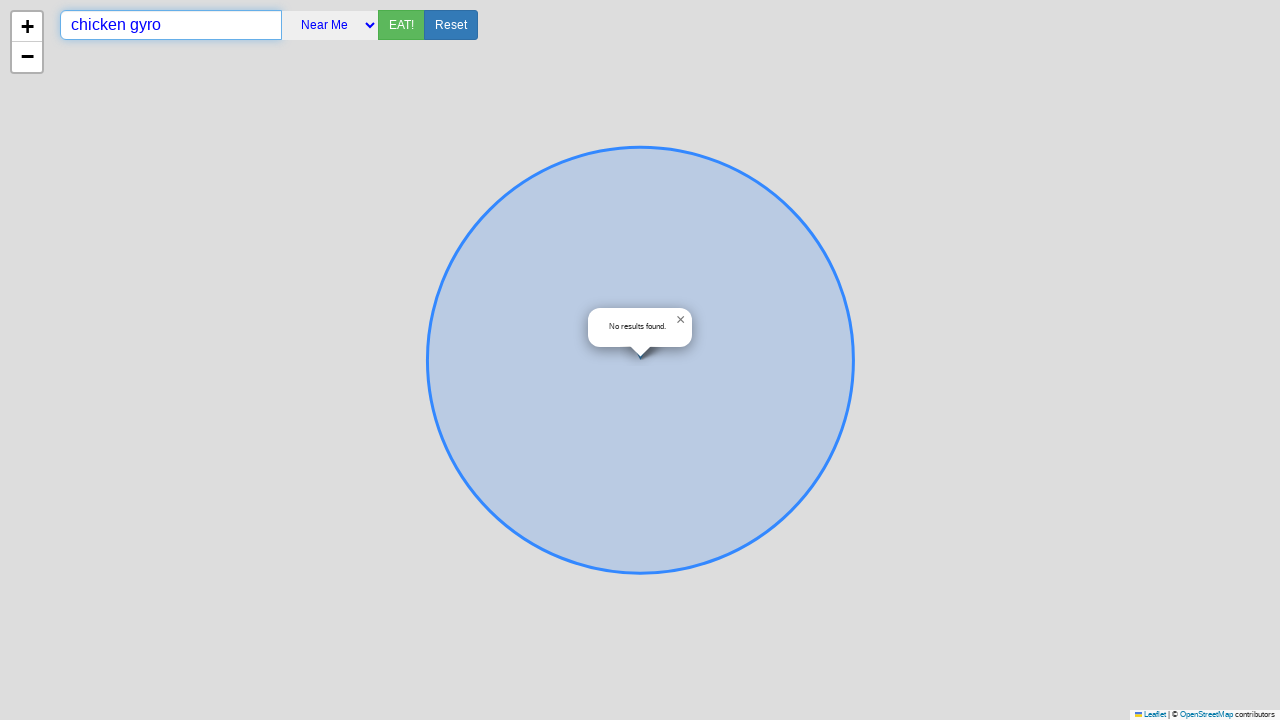

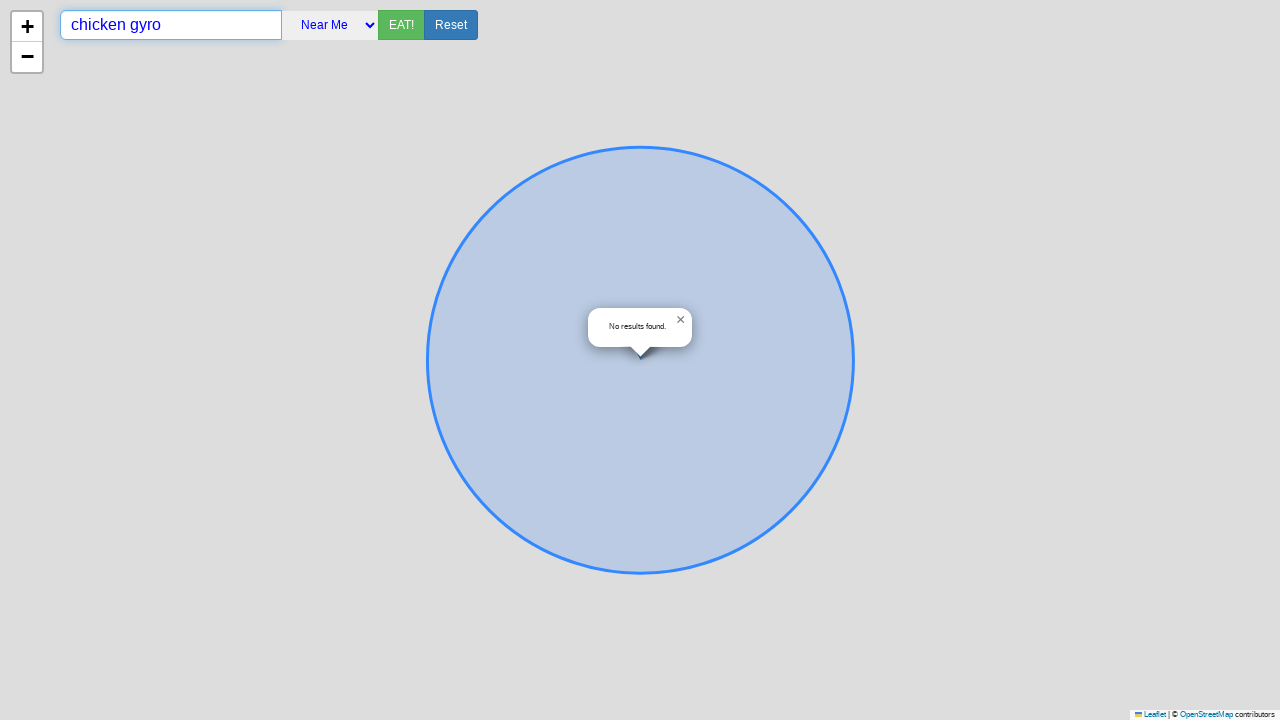